Tests that saving content triggers an API call by editing a field and clicking save, then verifying the request was made.

Starting URL: https://aistudio555jamstack-production.up.railway.app/content-admin-comprehensive.html

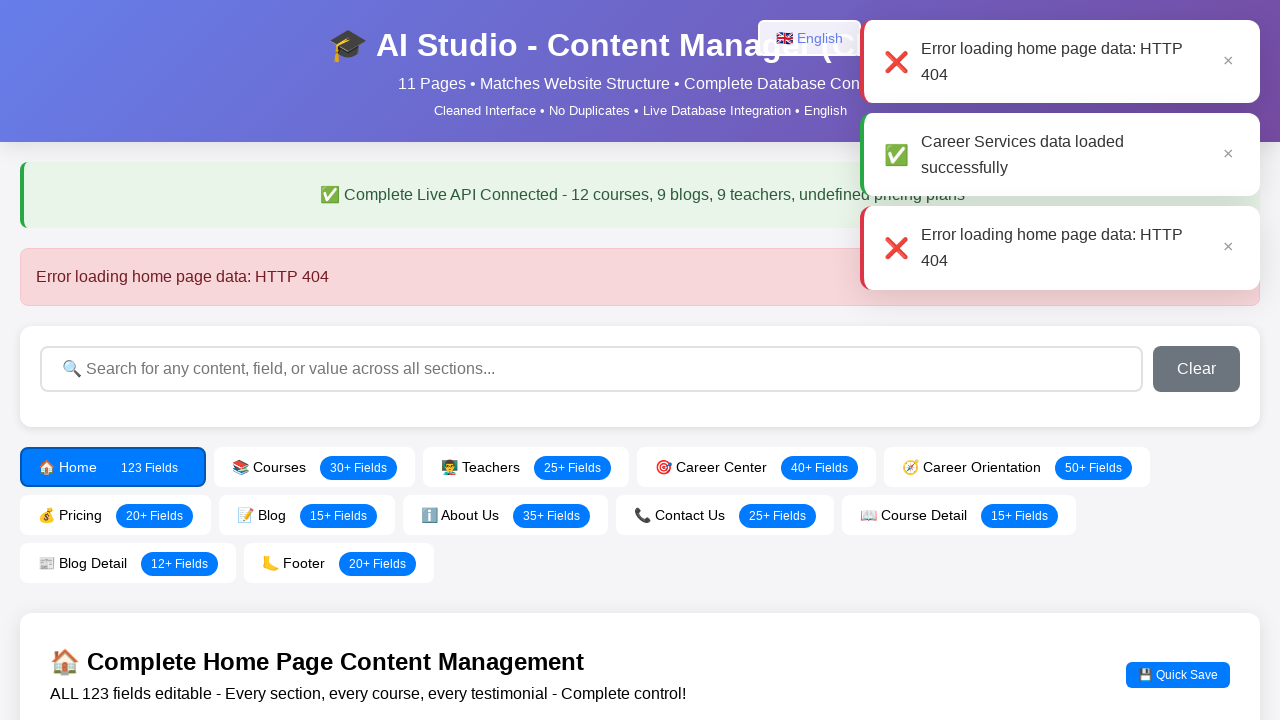

Clicked Home Page tab at (640, 277) on text=Home Page
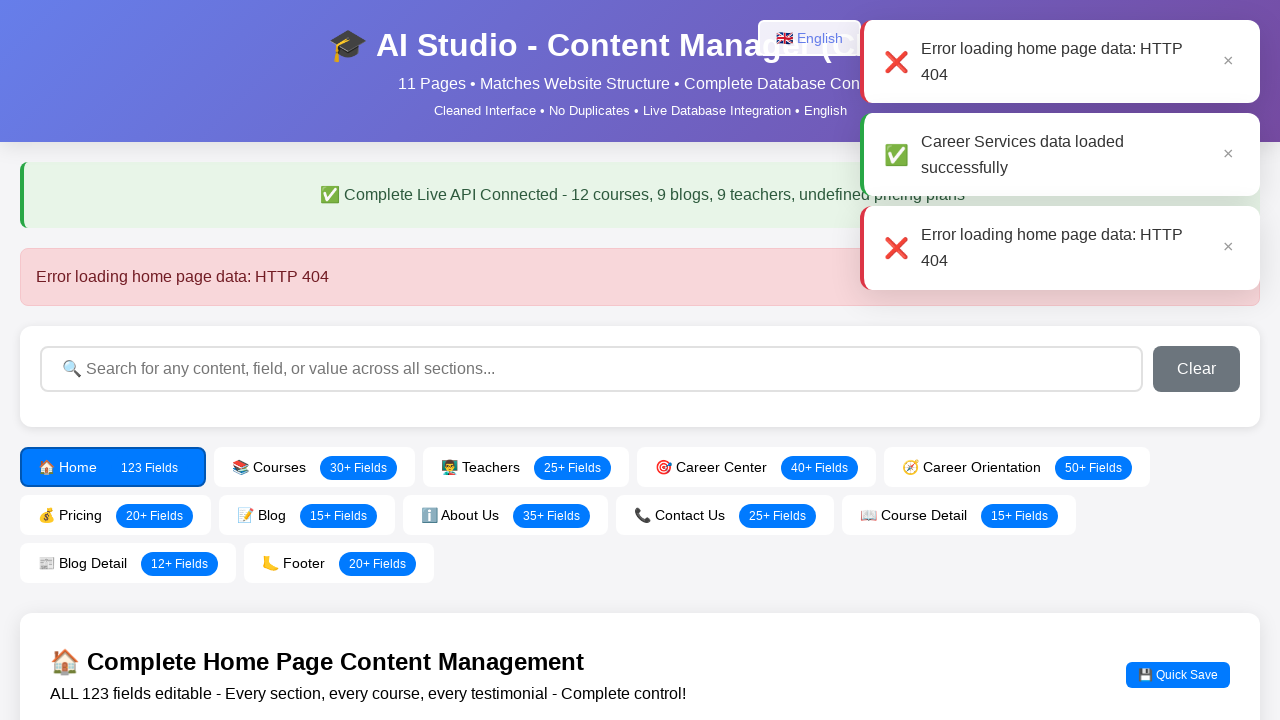

Waited 1000ms for page to load
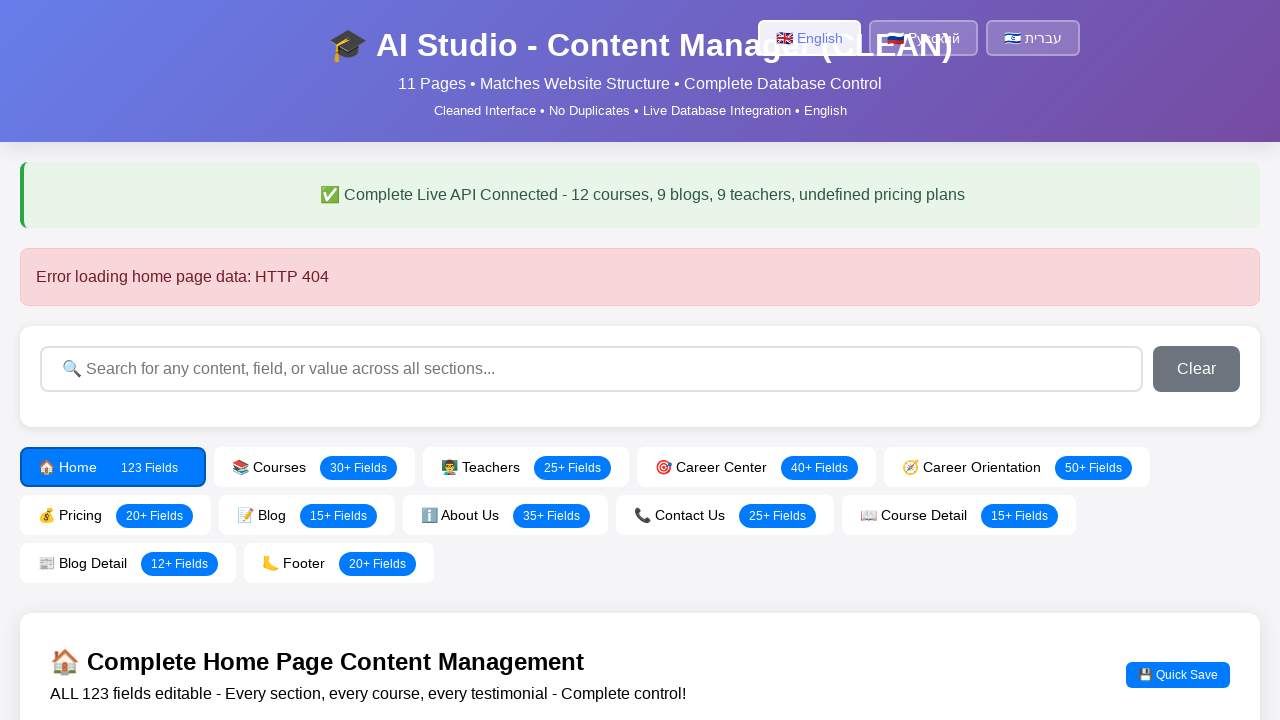

Edited hero title field with 'API Test Title' on #homeHeroTitle
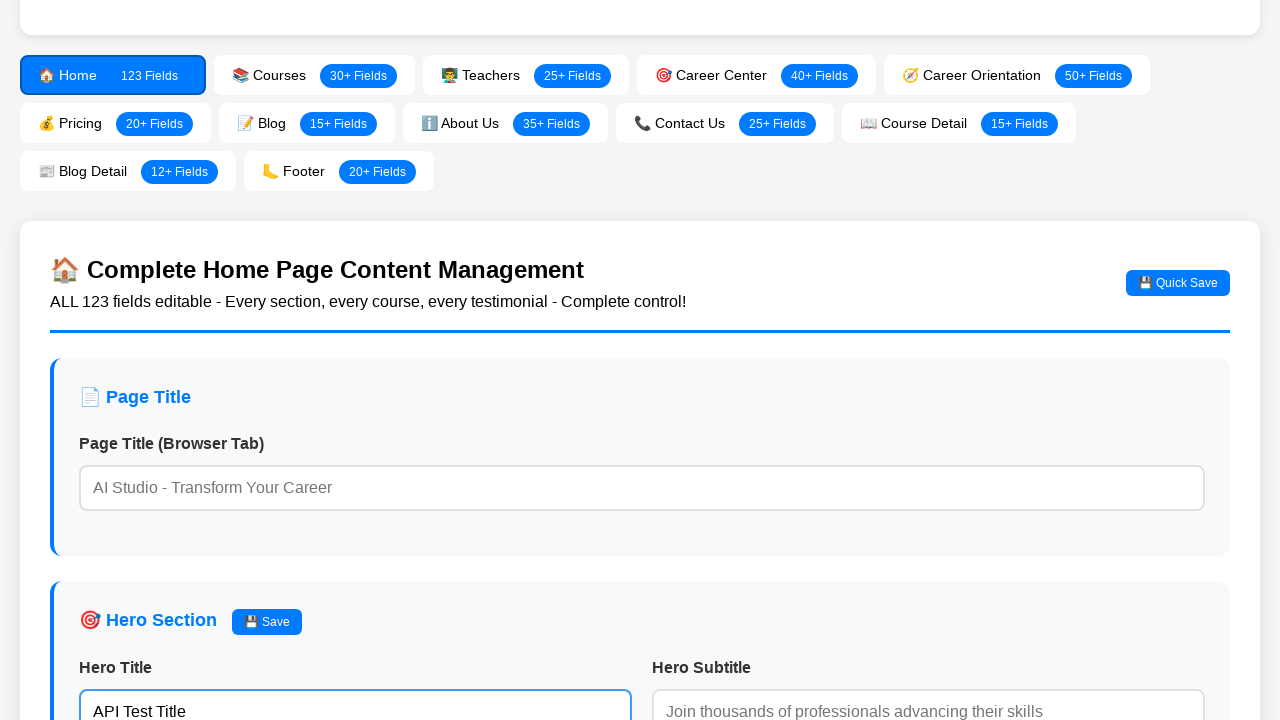

Clicked Save All Home Page Content button at (640, 590) on button:has-text("Save All Home Page Content")
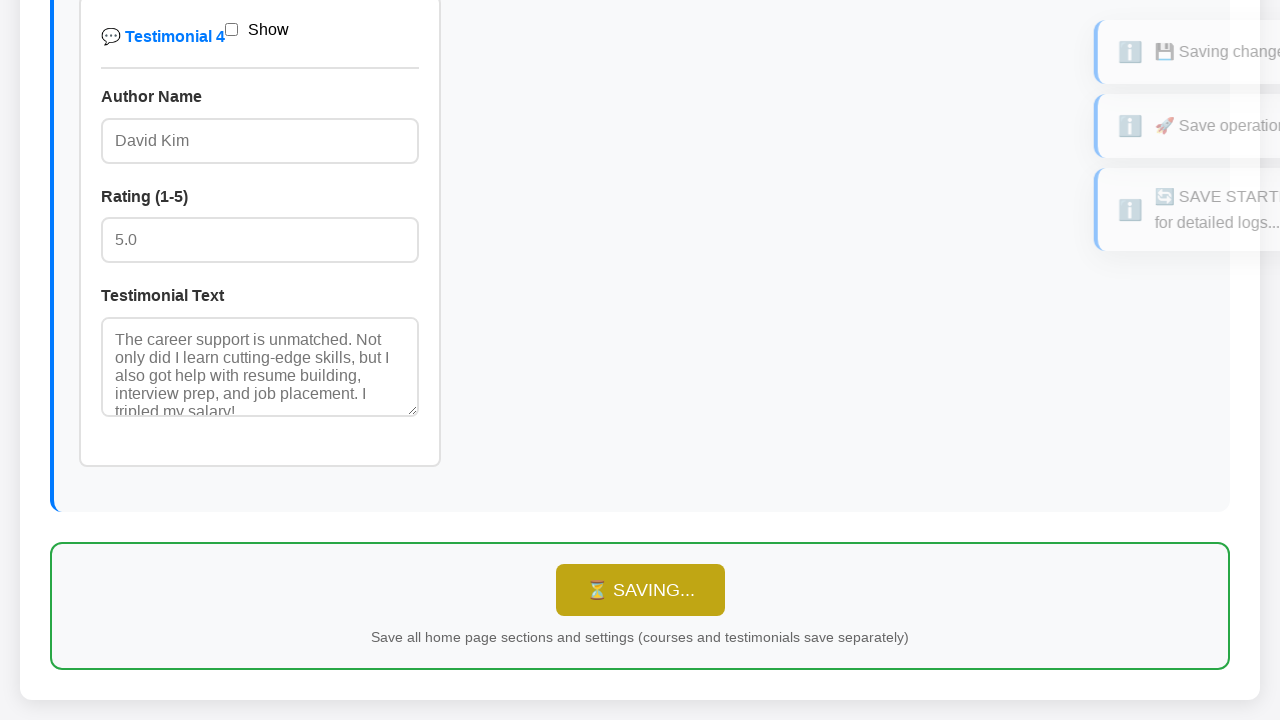

Waited 2000ms for API call to complete
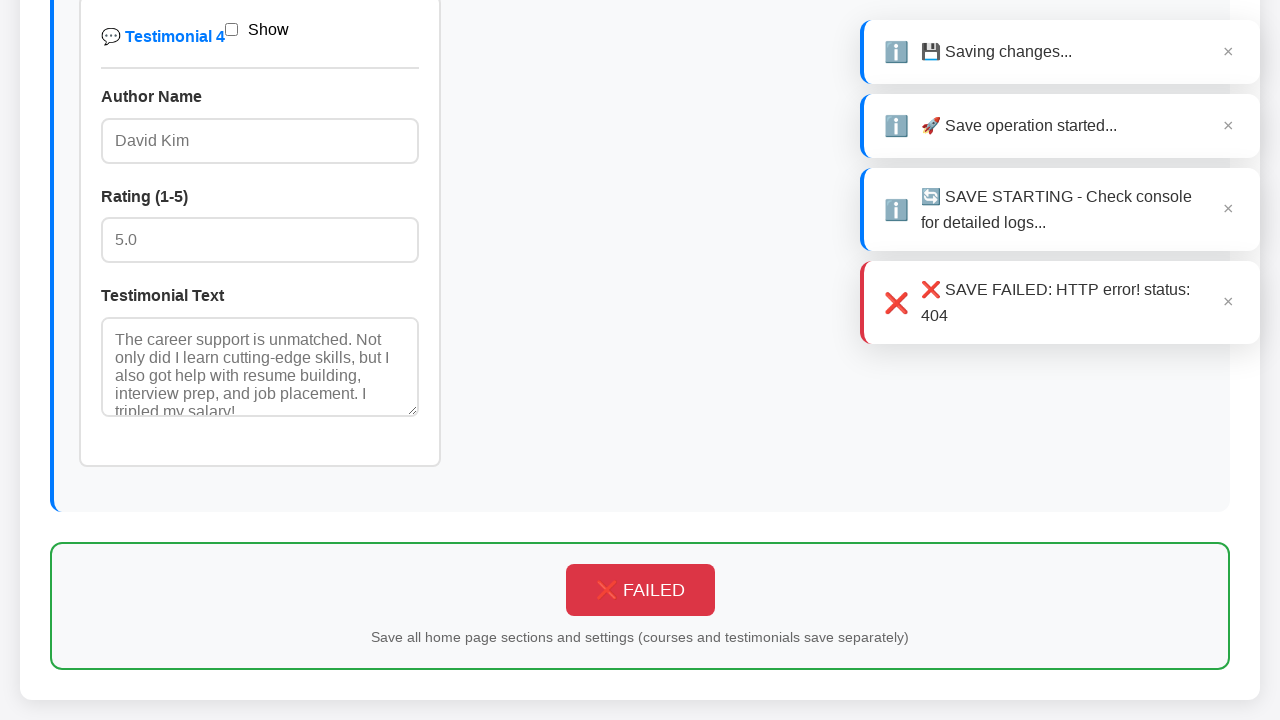

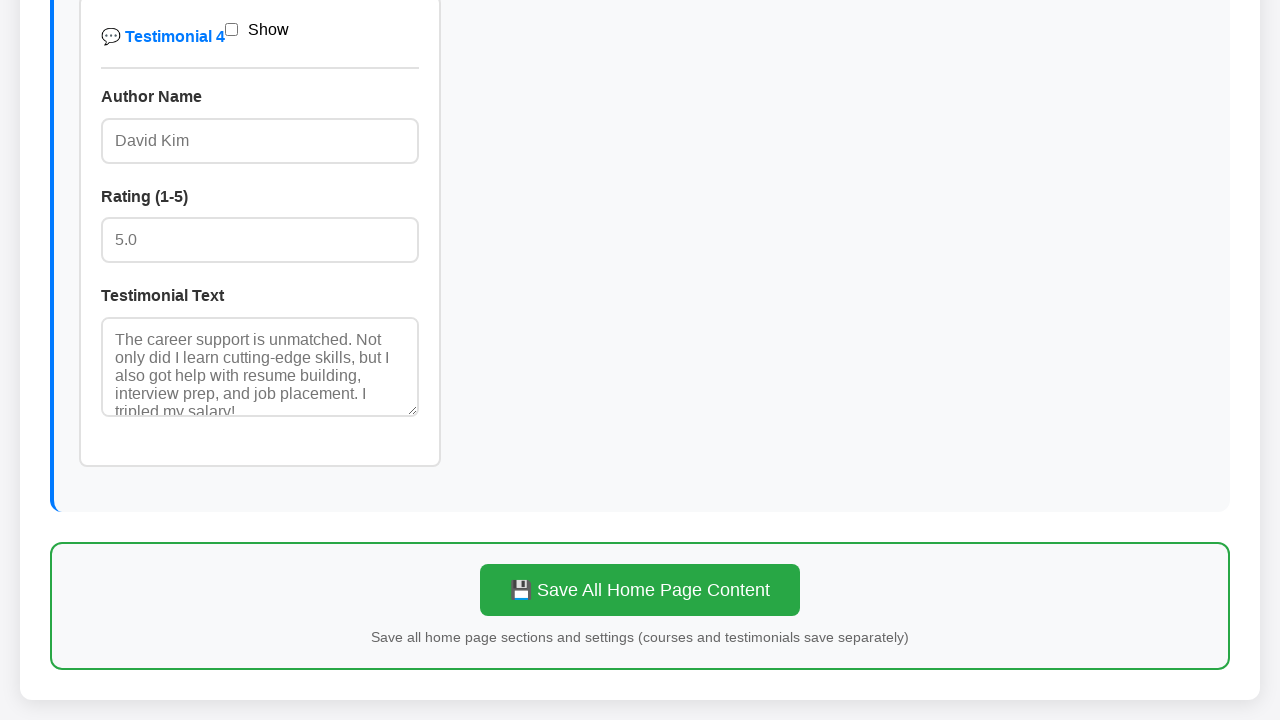